Tests the complete purchase flow on an e-commerce site: browsing to a product, adding it to cart, filling checkout form, and completing the order

Starting URL: https://www.demoblaze.com

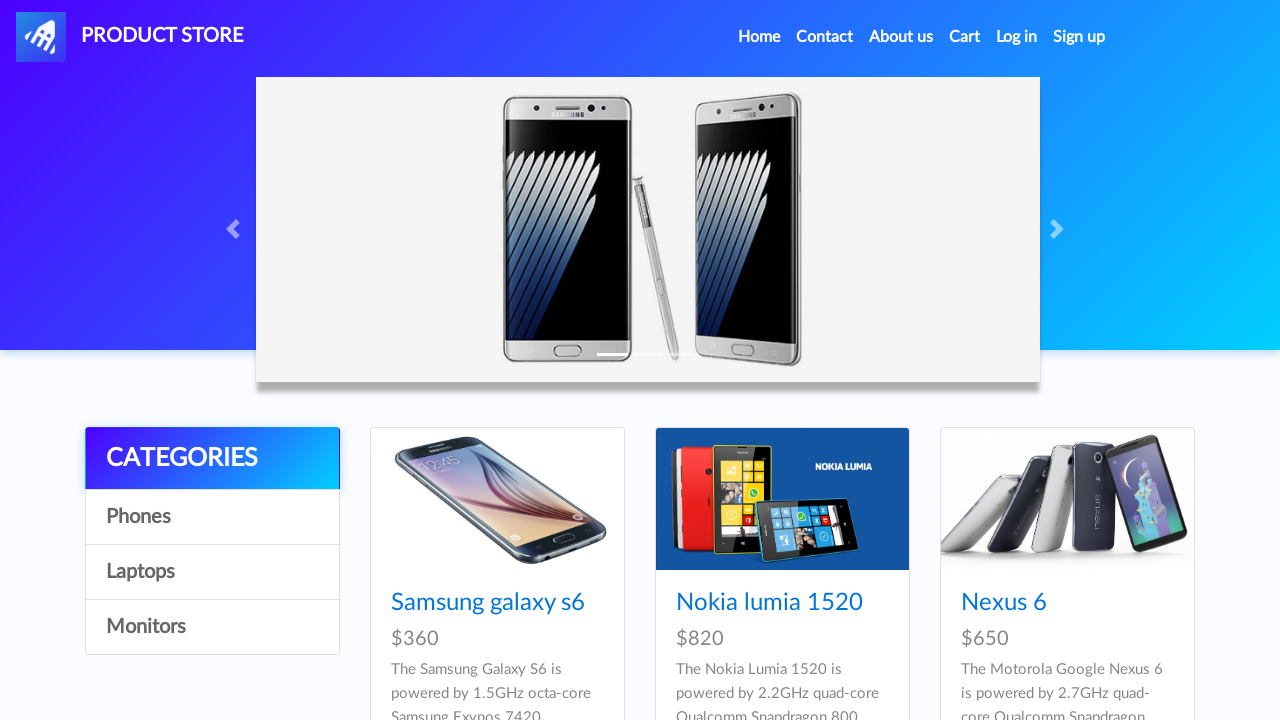

Waited for products to load on DemoBlaze homepage
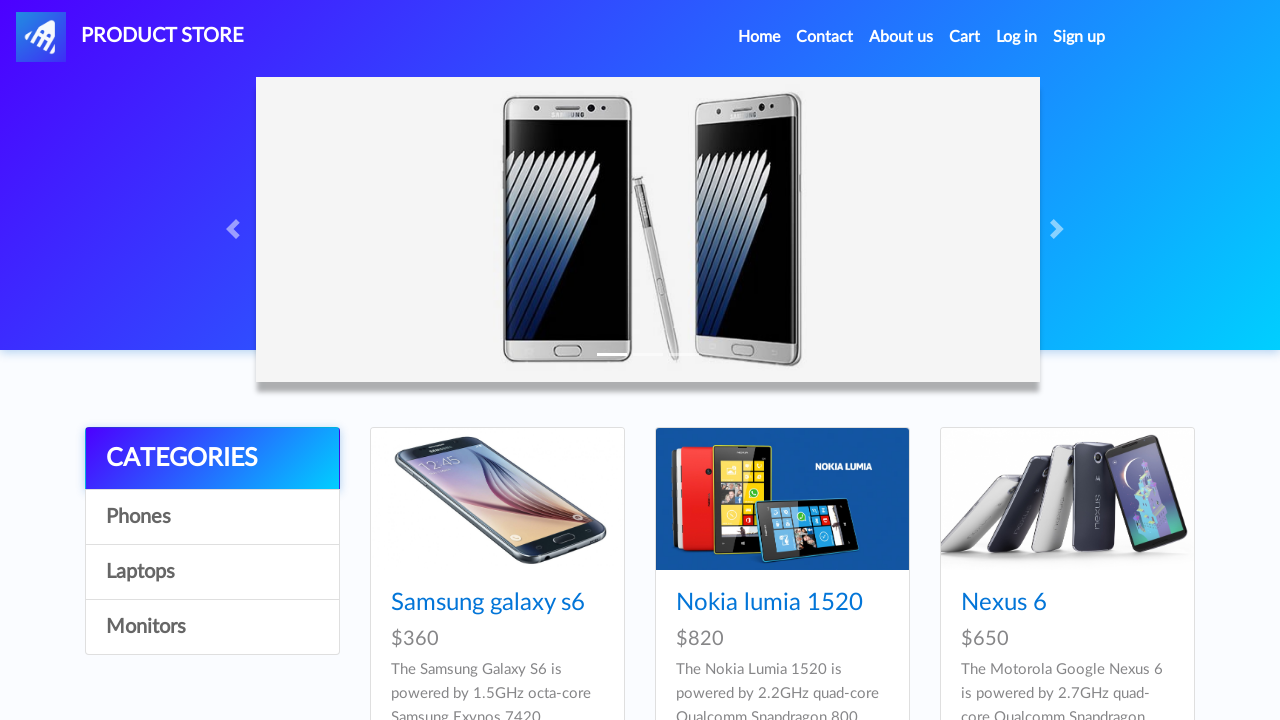

Clicked on first product to view details at (488, 603) on .hrefch
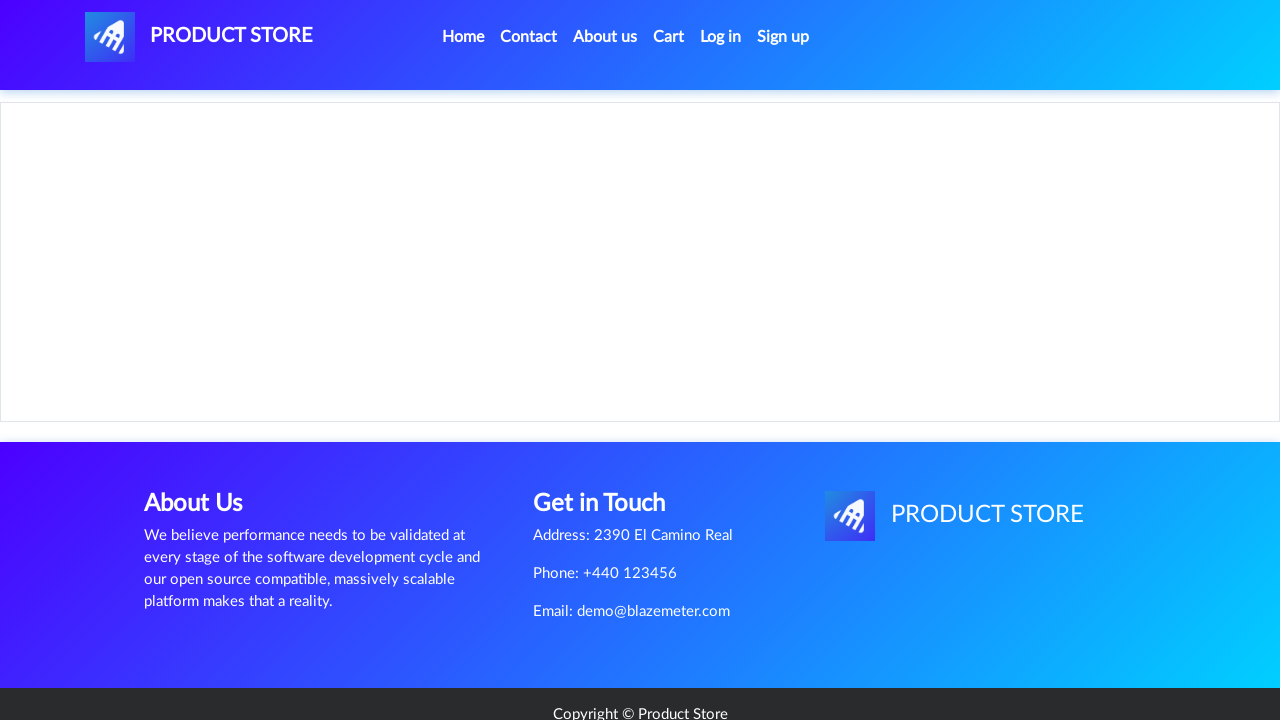

Waited for Add to cart button to load on product page
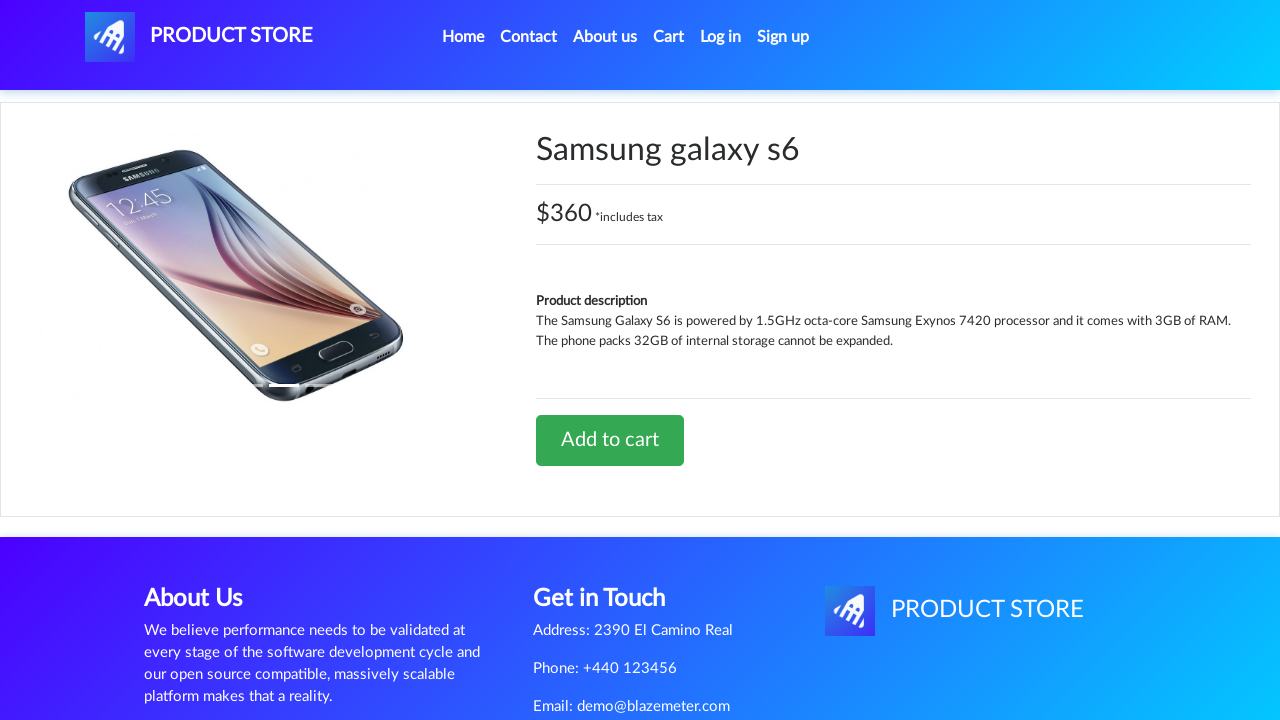

Clicked Add to cart button at (610, 440) on xpath=//a[contains(text(), 'Add to cart')]
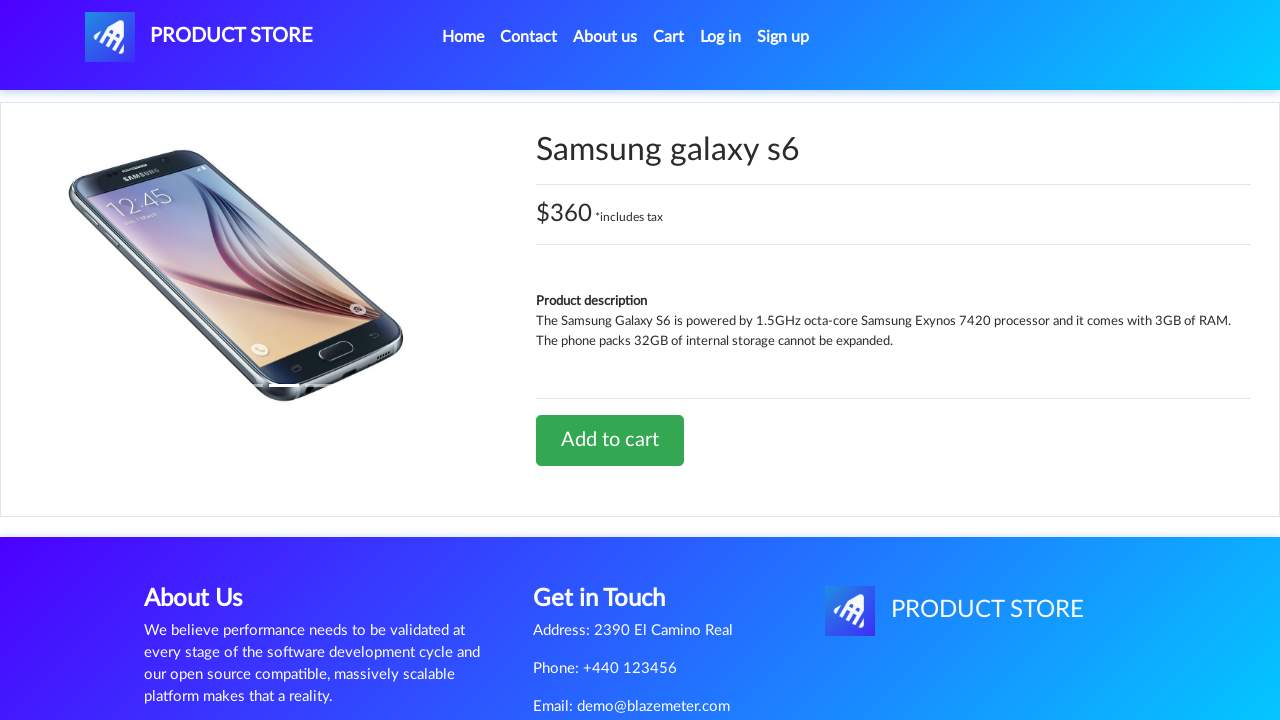

Set up alert dialog handler to accept confirmation
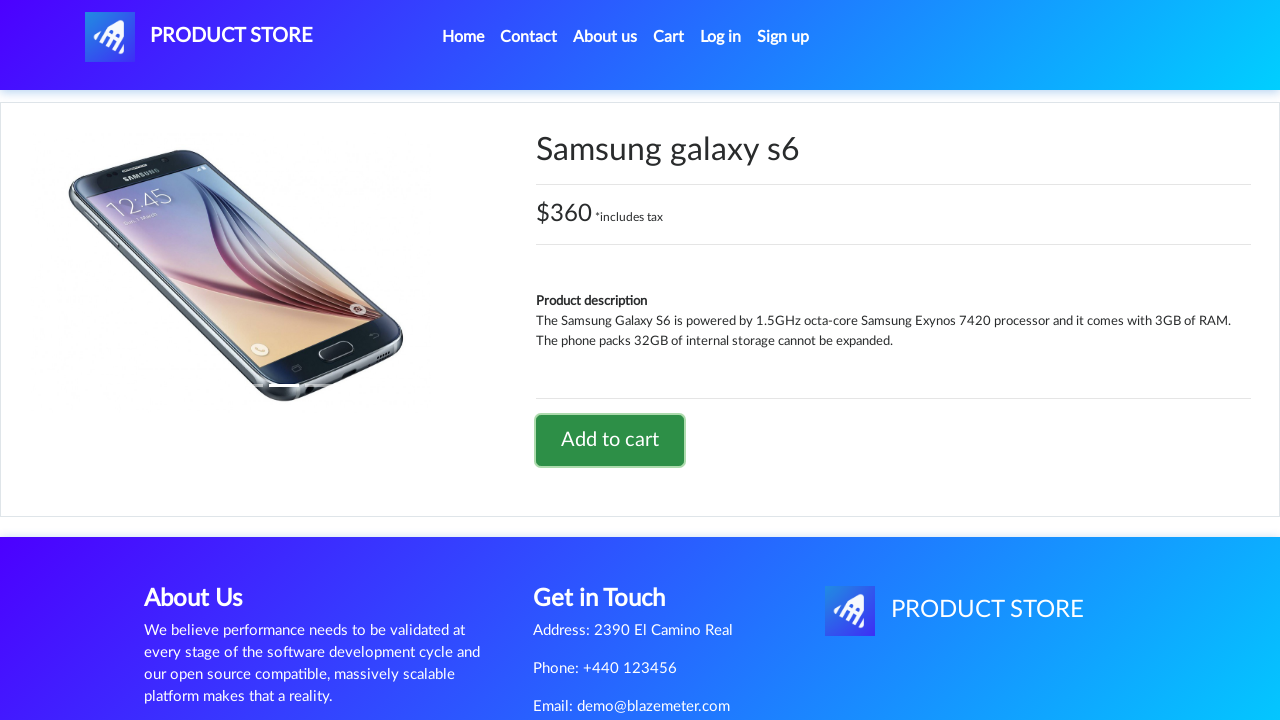

Waited for cart button to be ready
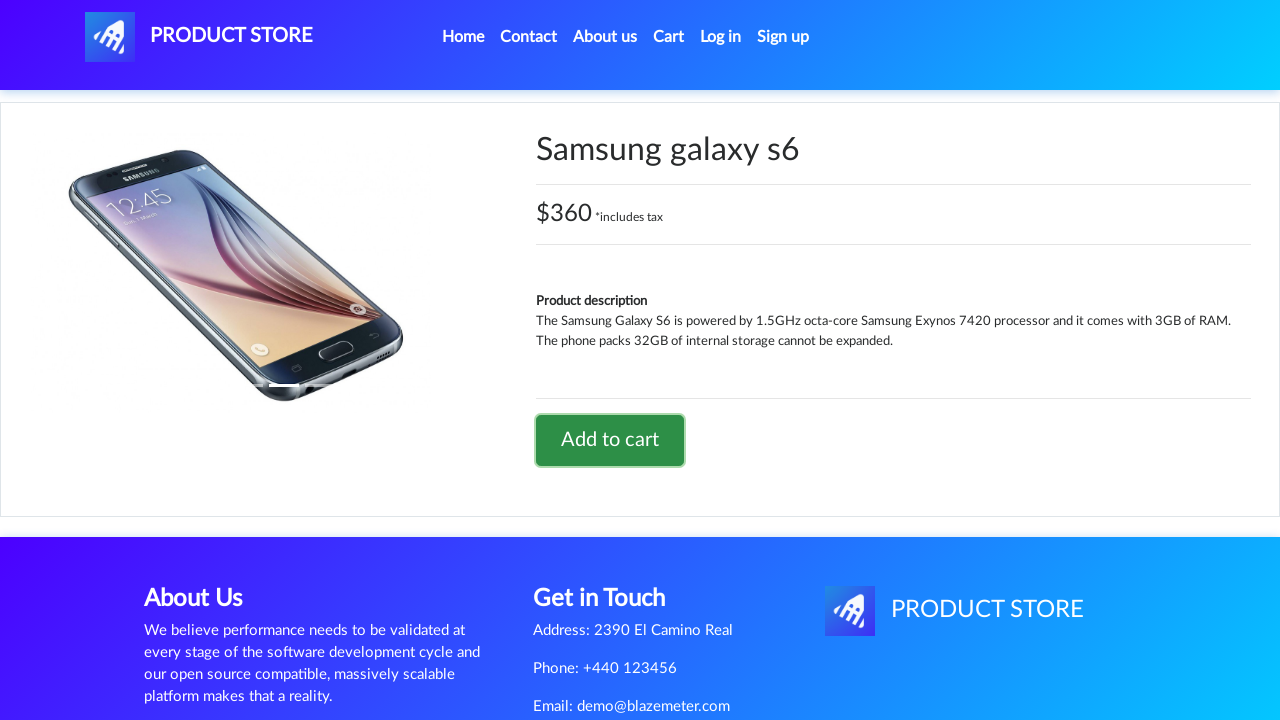

Clicked on cart button to view cart contents at (669, 37) on #cartur
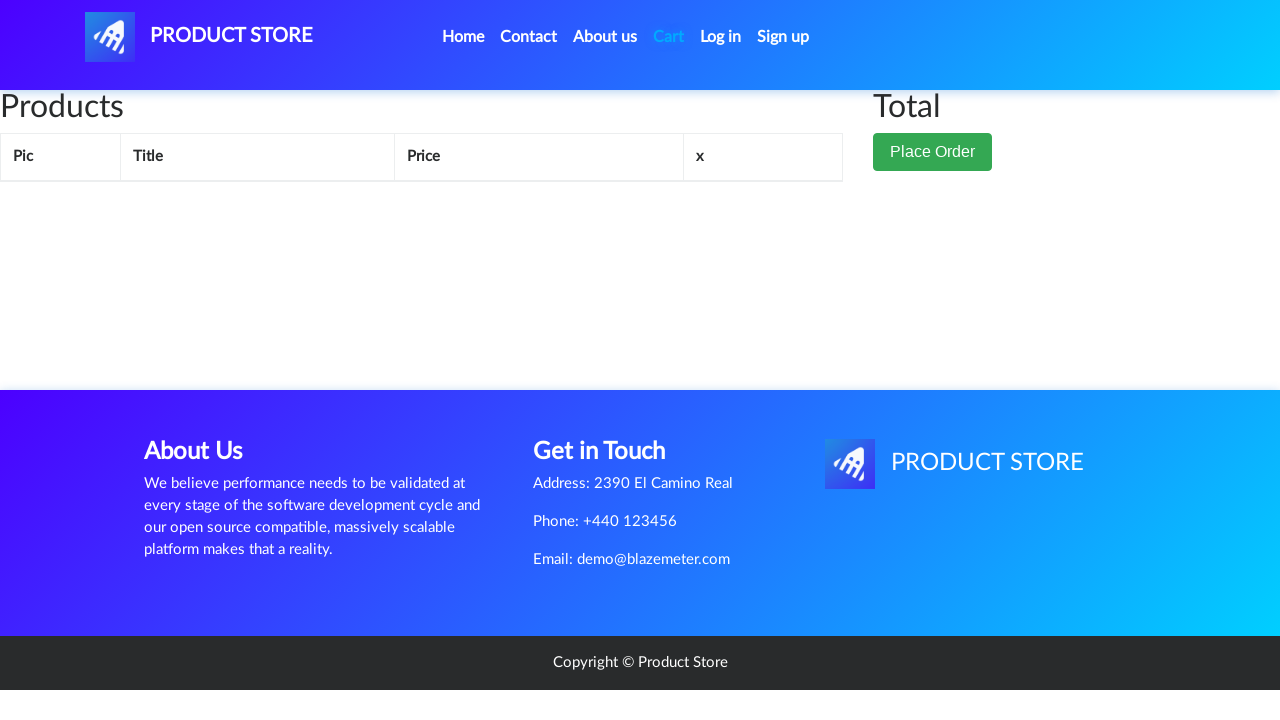

Waited for cart page to load
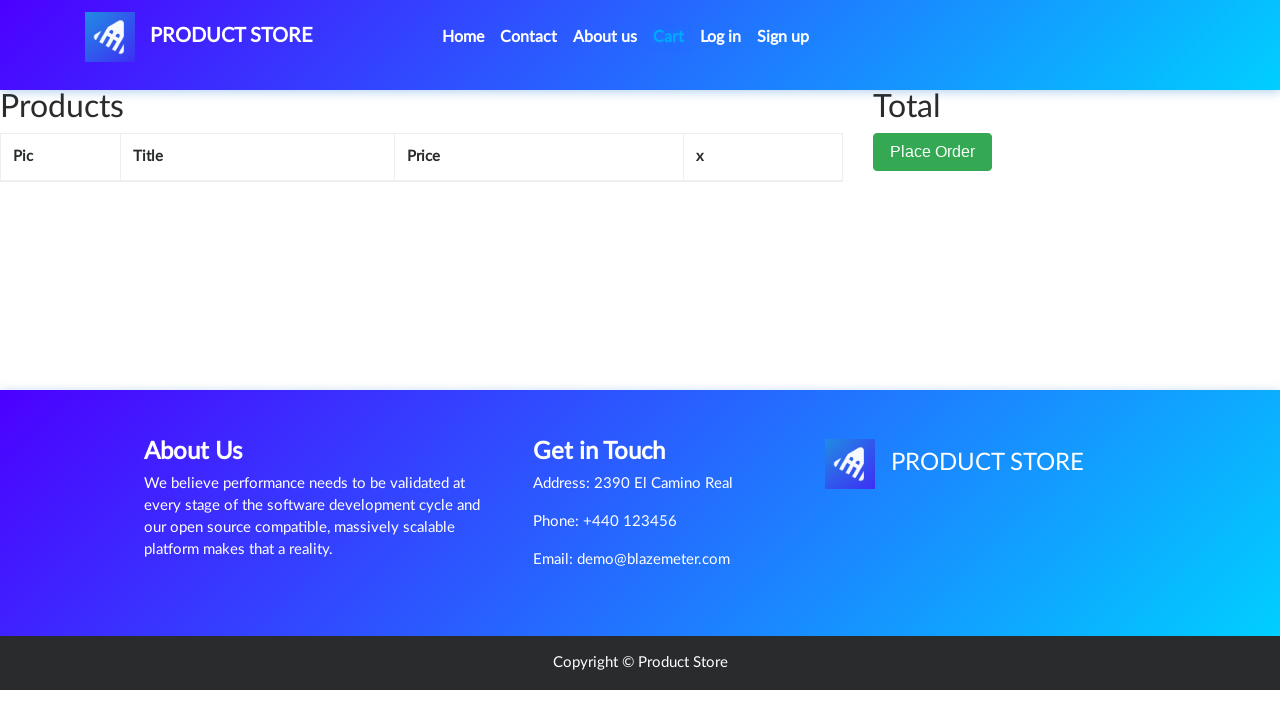

Clicked Place Order button to proceed to checkout at (933, 191) on #page-wrapper >> .btn.btn-success
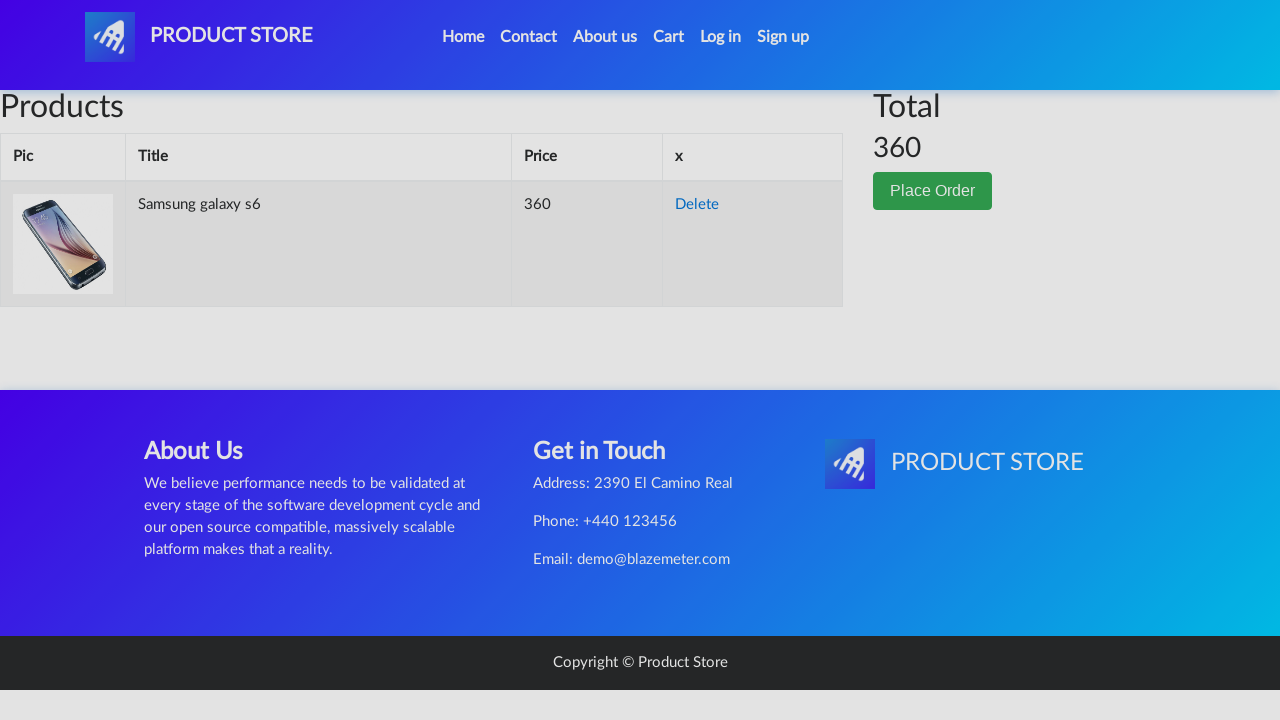

Filled in customer name 'Anna Nowak' on #name
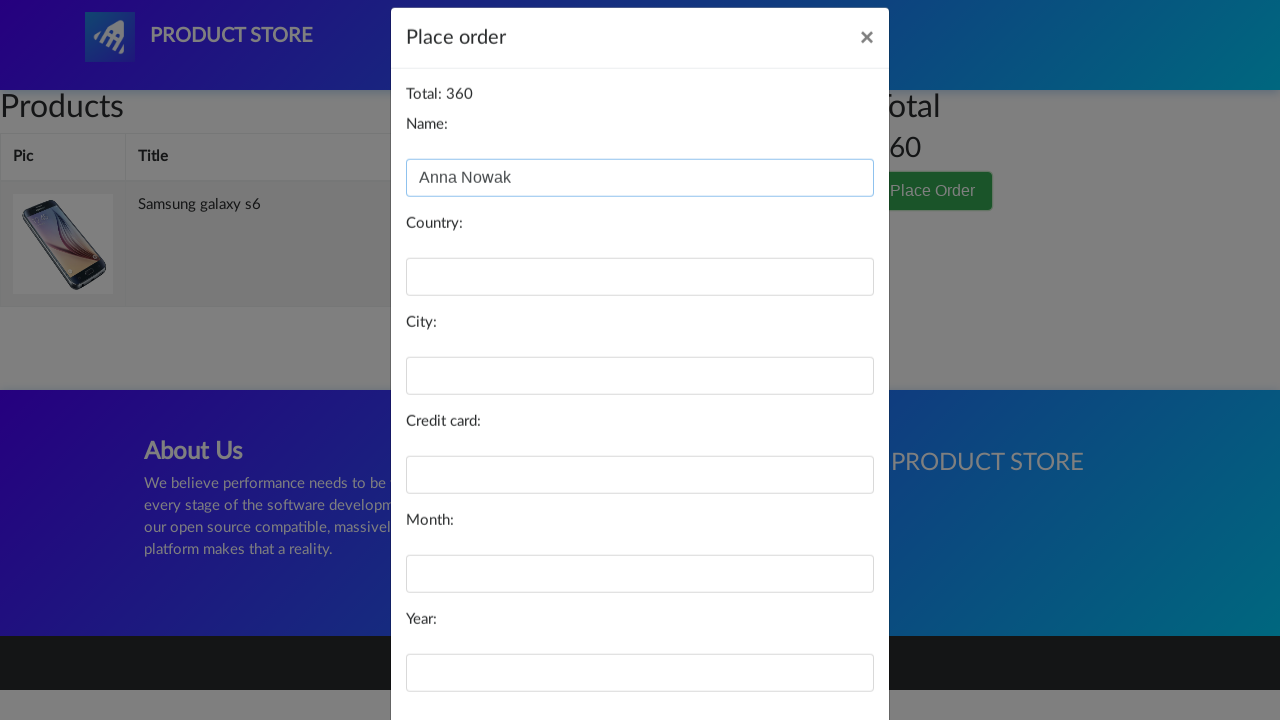

Filled in country 'Poland' on #country
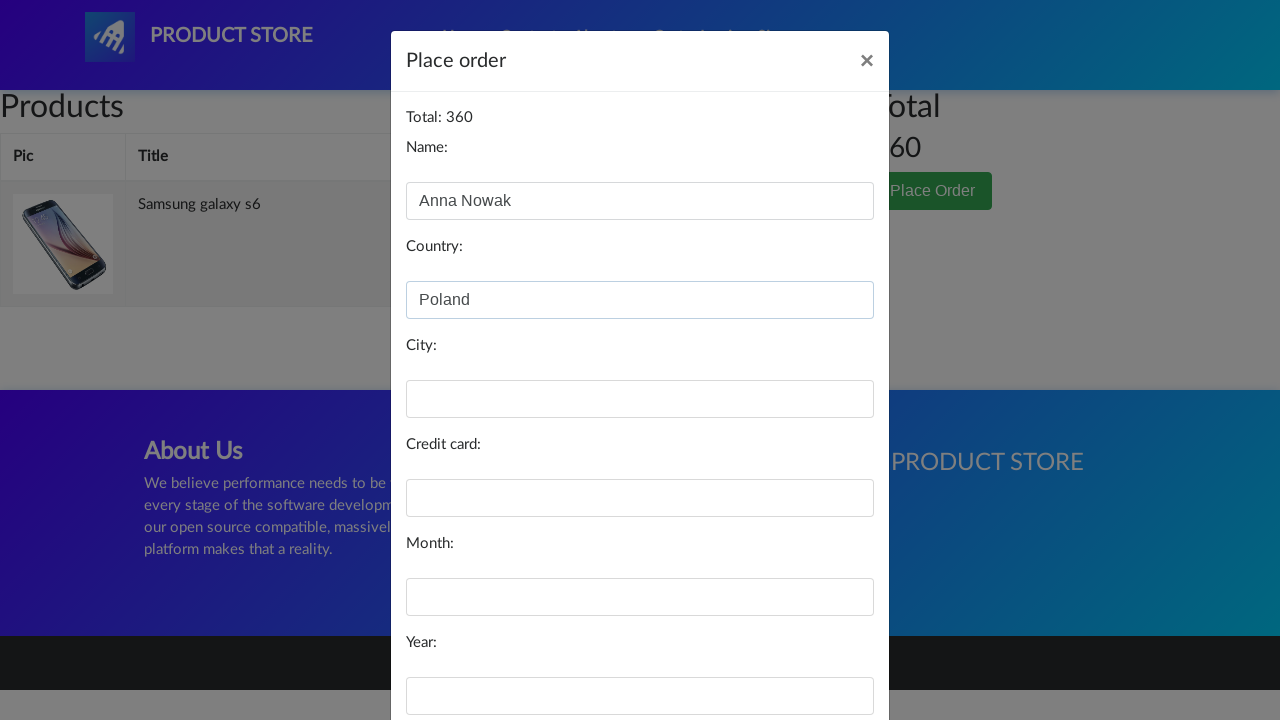

Filled in city 'Wroclaw' on #city
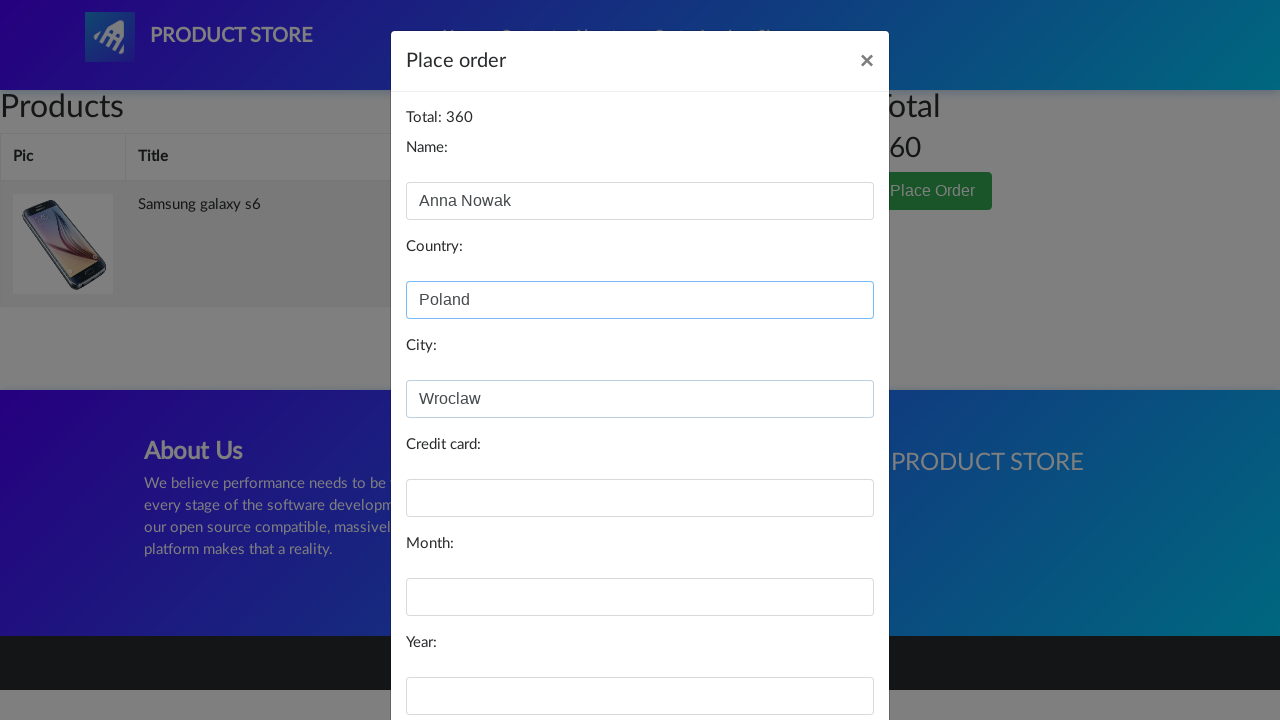

Filled in credit card number on #card
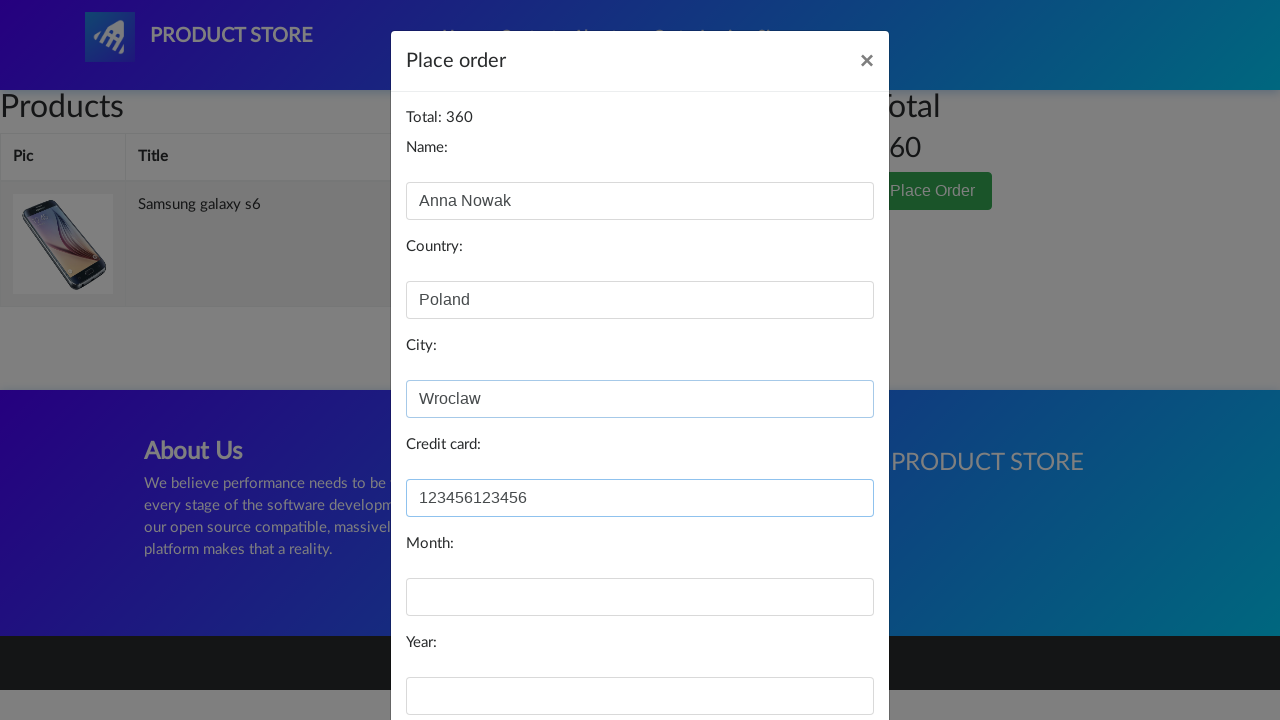

Filled in card expiration month '10' on #month
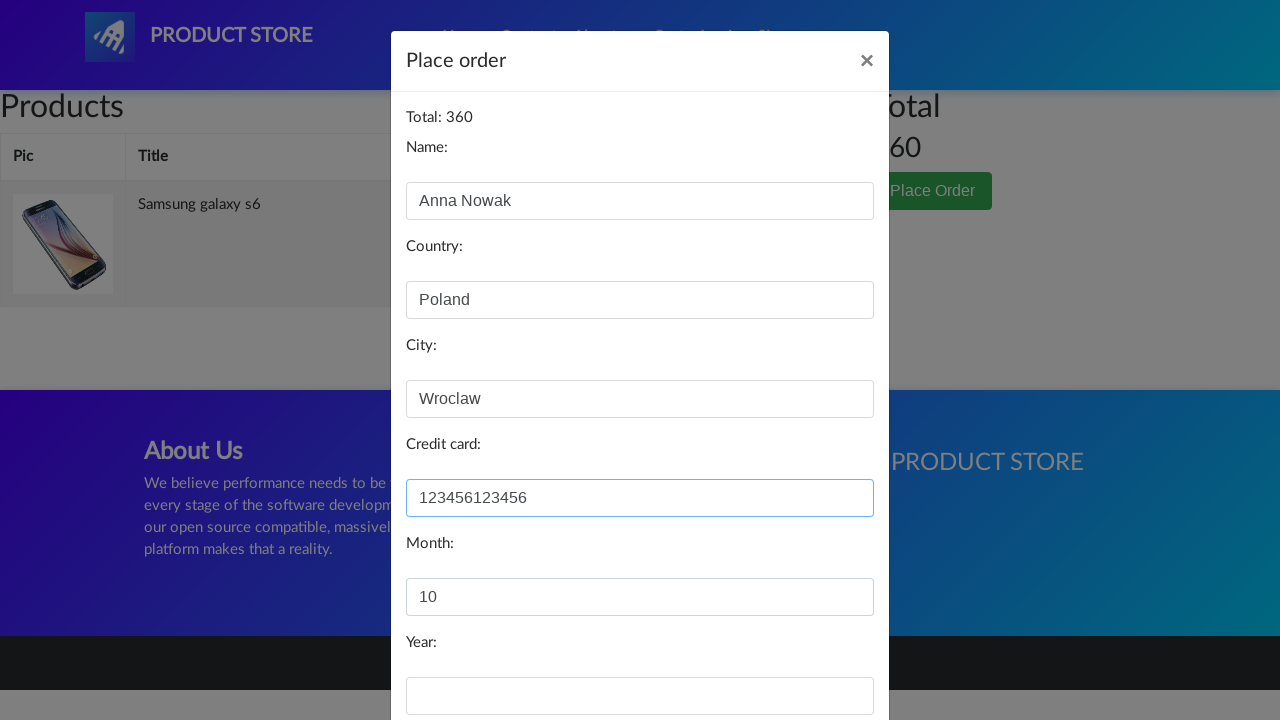

Filled in card expiration year '1995' on #year
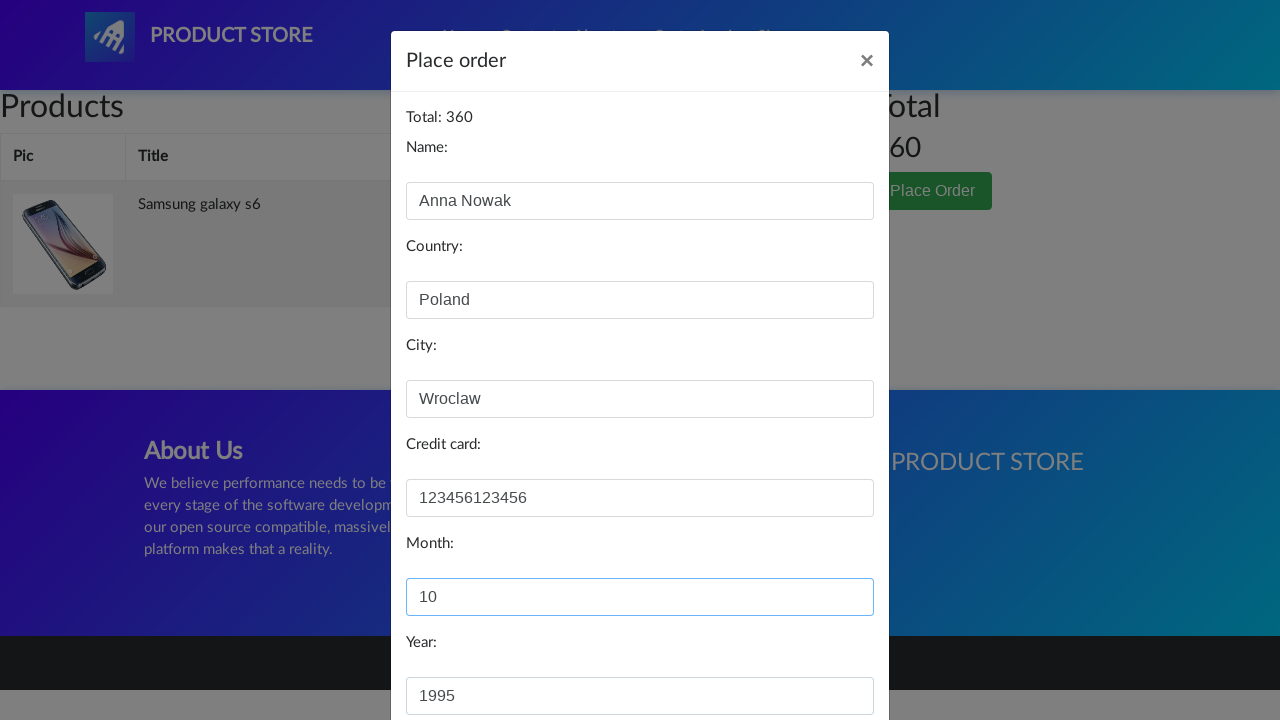

Clicked Purchase button to complete the order at (823, 655) on #orderModal >> .btn.btn-primary
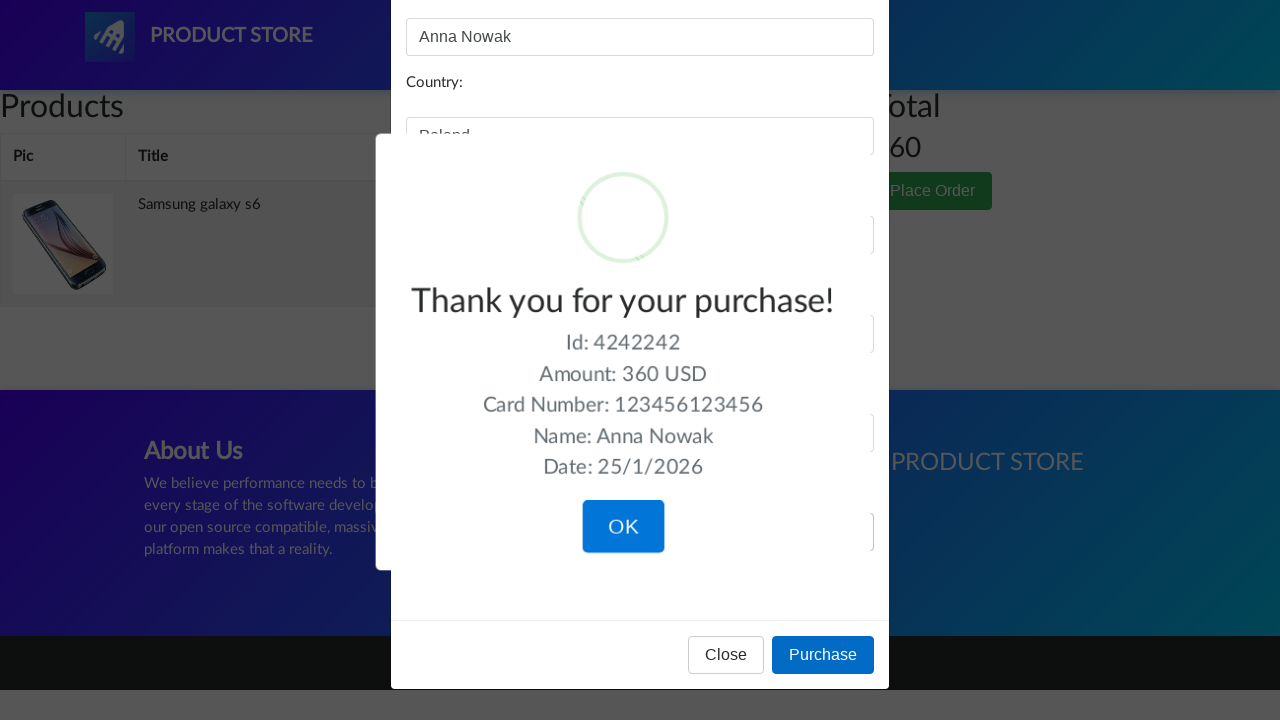

Waited for success confirmation message to appear
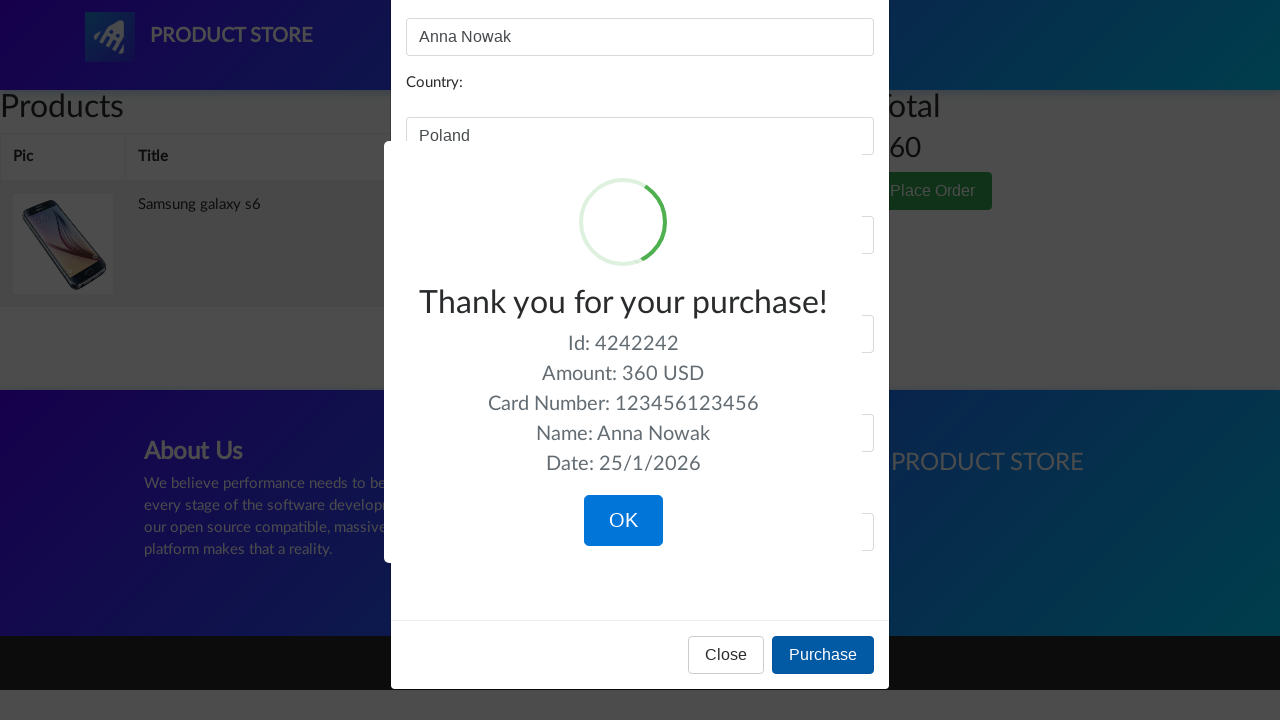

Waited for OK button on success modal to be ready
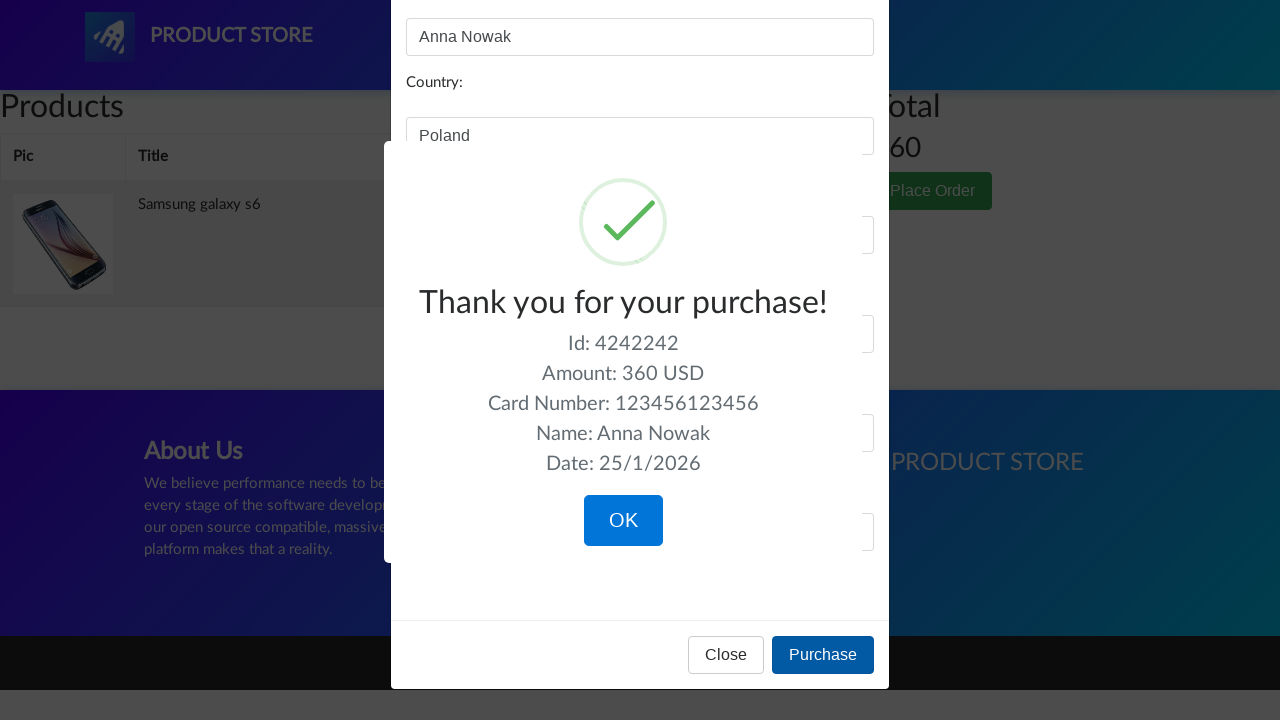

Clicked OK button to dismiss success modal and complete purchase flow at (623, 521) on .confirm.btn.btn-lg.btn-primary
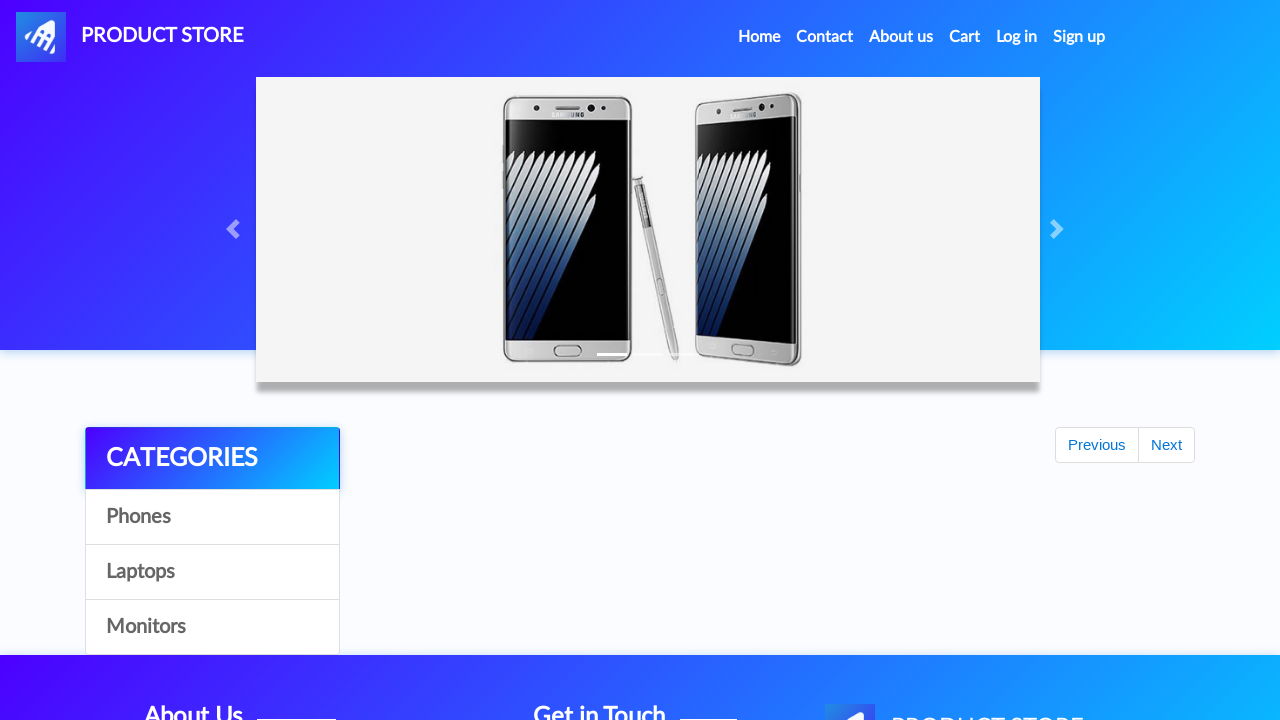

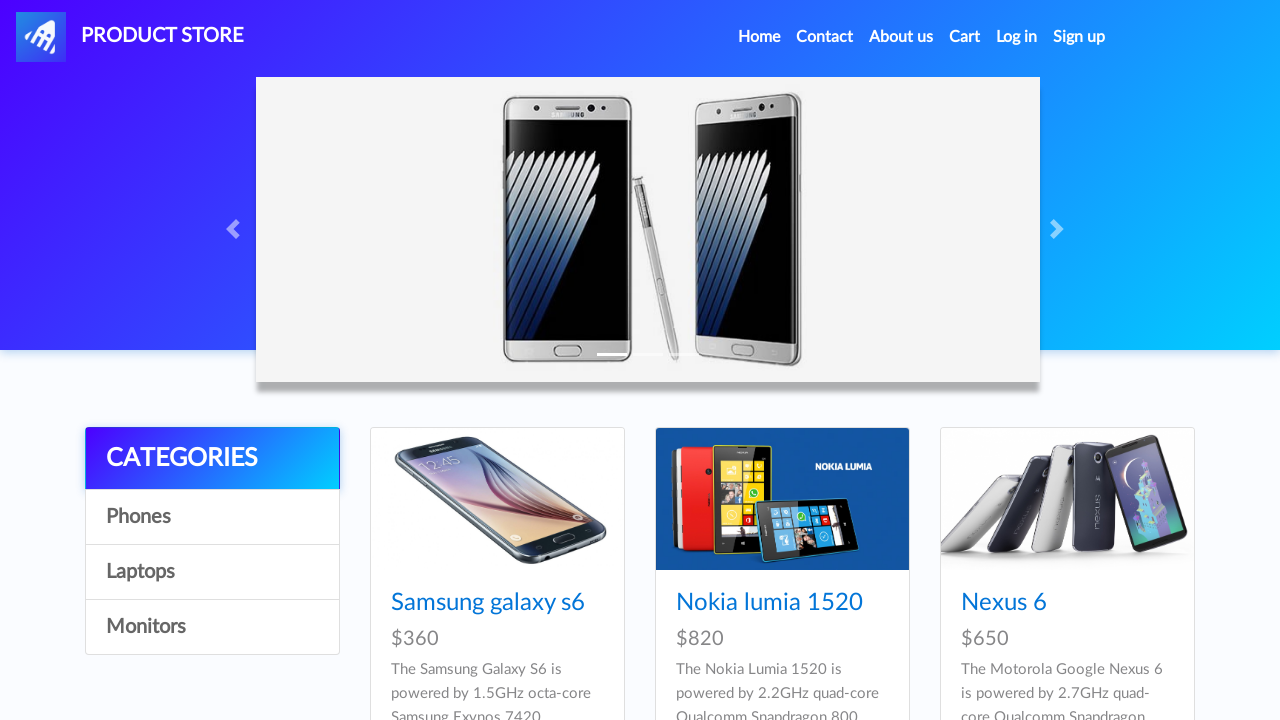